Tests various checkbox interactions including basic checkbox, notification checkbox, multi-language selection, tri-state checkbox, toggle switch, and multiple selection dropdown

Starting URL: https://leafground.com/checkbox.xhtml

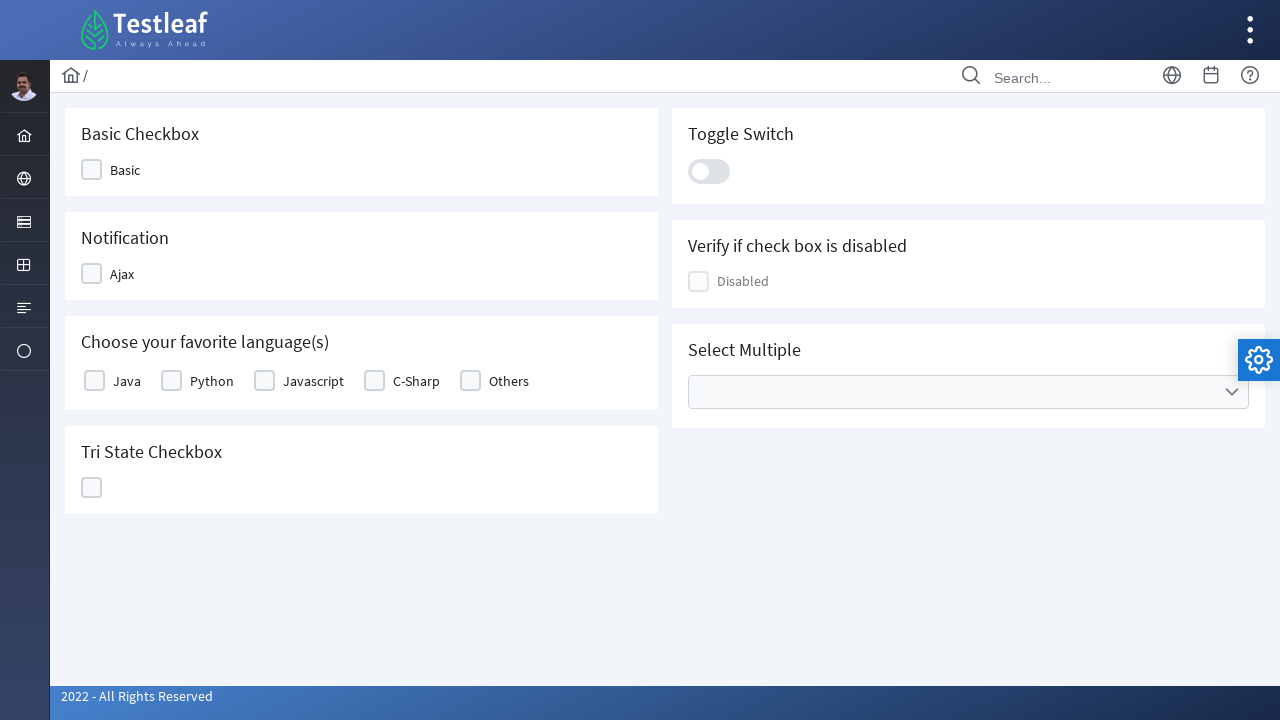

Clicked basic checkbox at (92, 170) on xpath=//h5[text()='Basic Checkbox']/following::div[5]
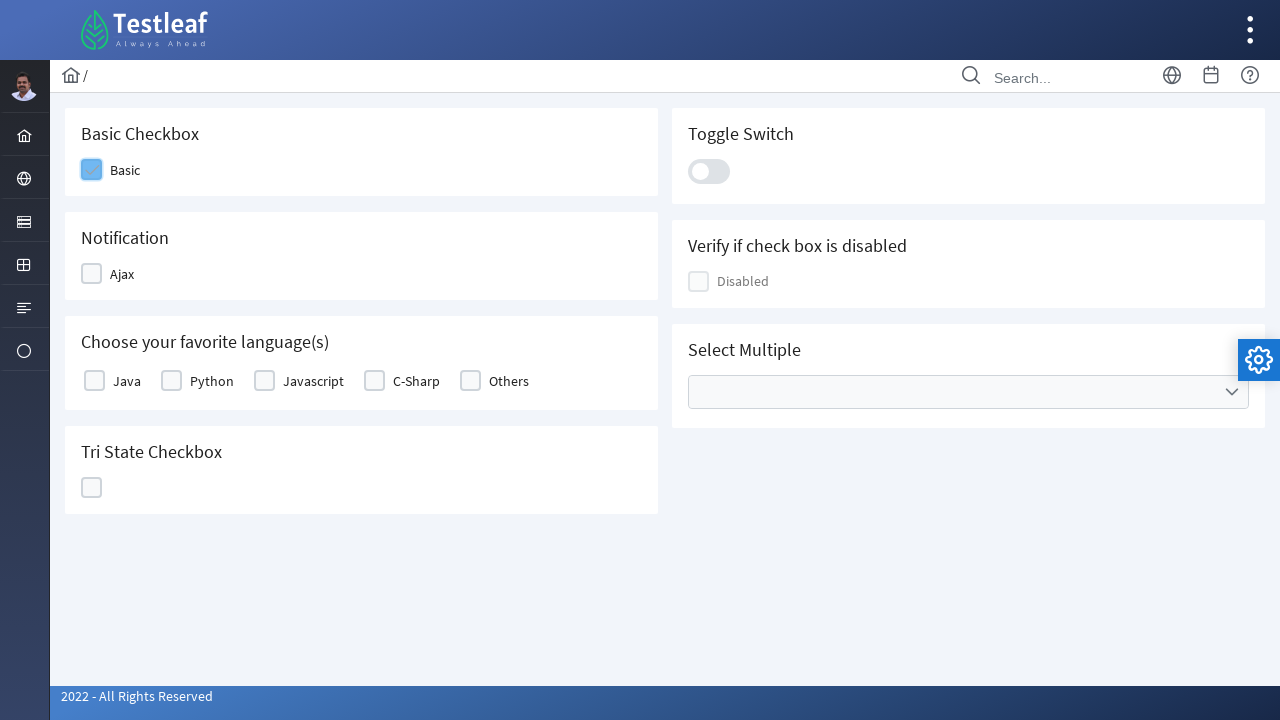

Clicked notification checkbox at (92, 274) on xpath=//h5[text()='Notification']/following::div[5]
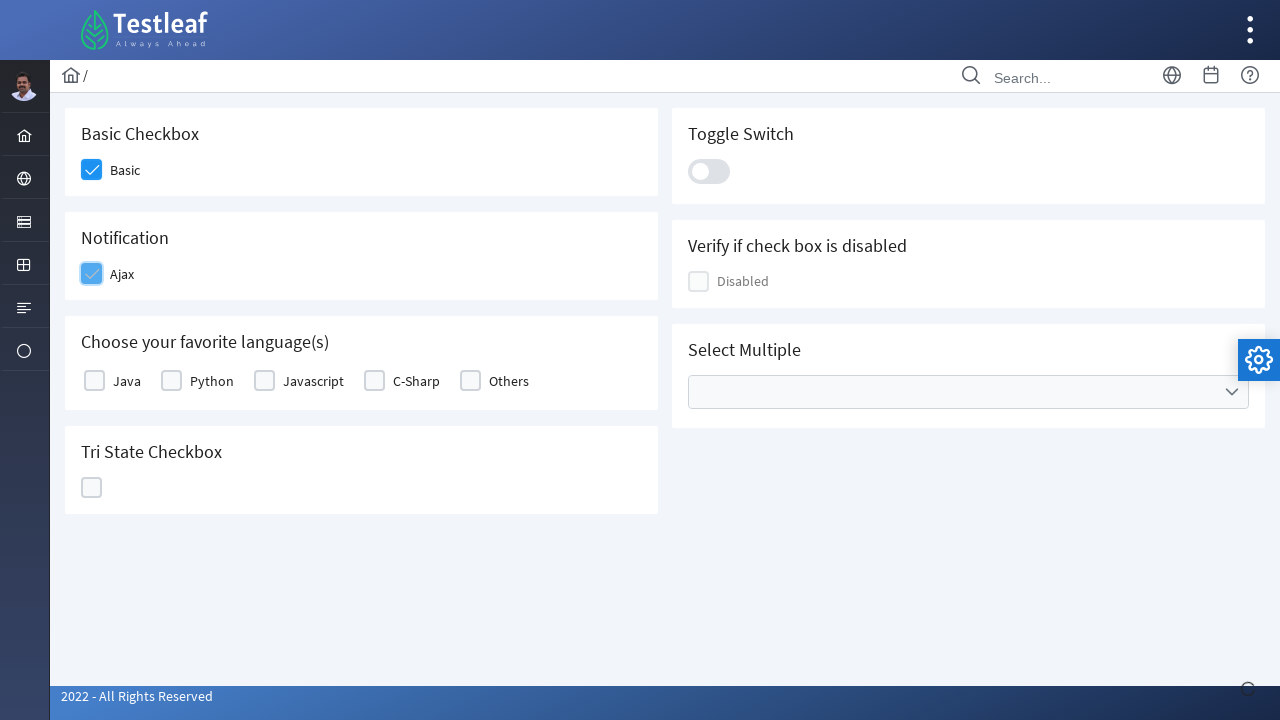

Notification 'Checked' message appeared
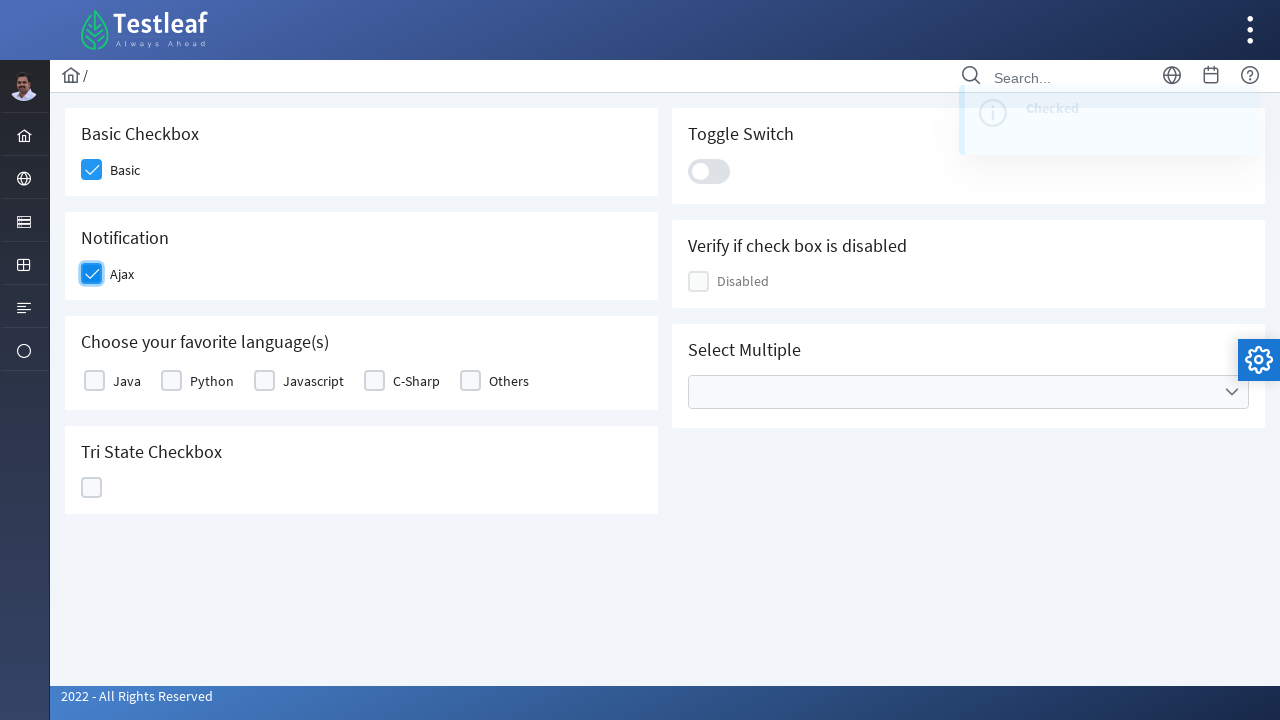

Clicked first language checkbox in multi-language selection at (94, 381) on xpath=//h5[text()='Choose your favorite language(s)']/following::div[5]
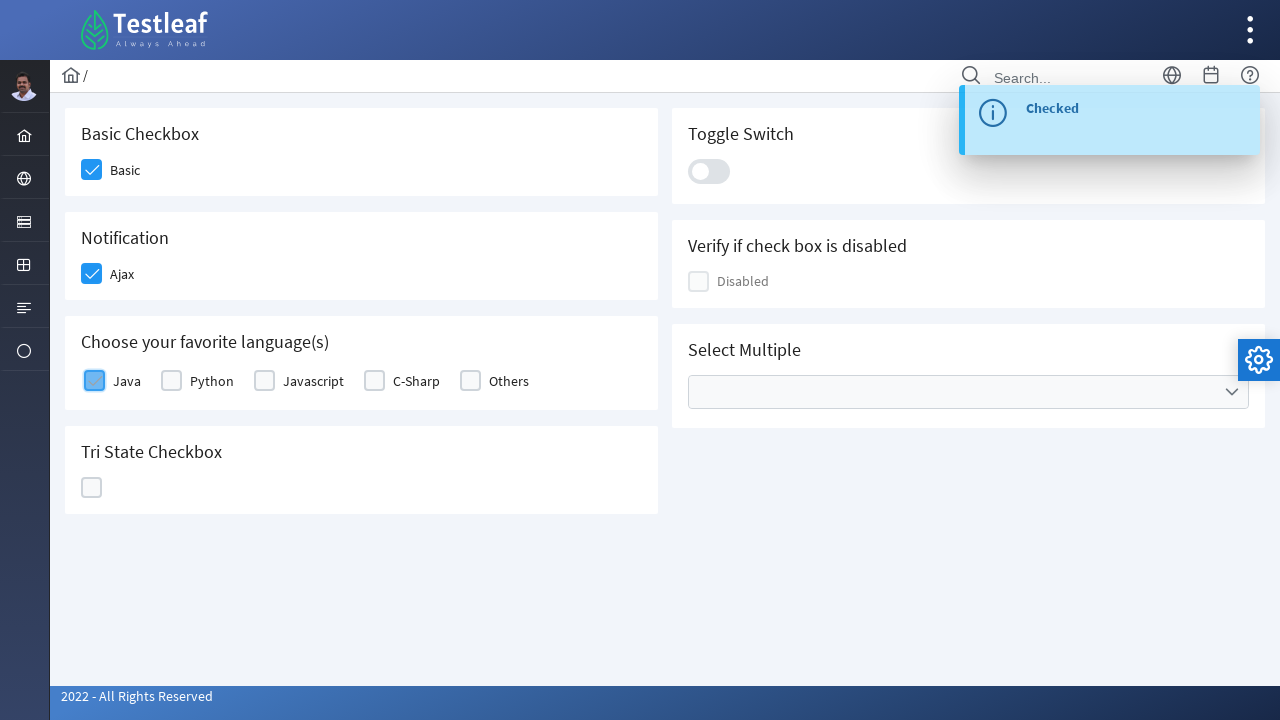

Clicked second option in multi-language selection at (92, 488) on xpath=//div[contains(@id,'ajaxTriState')]/div[2]
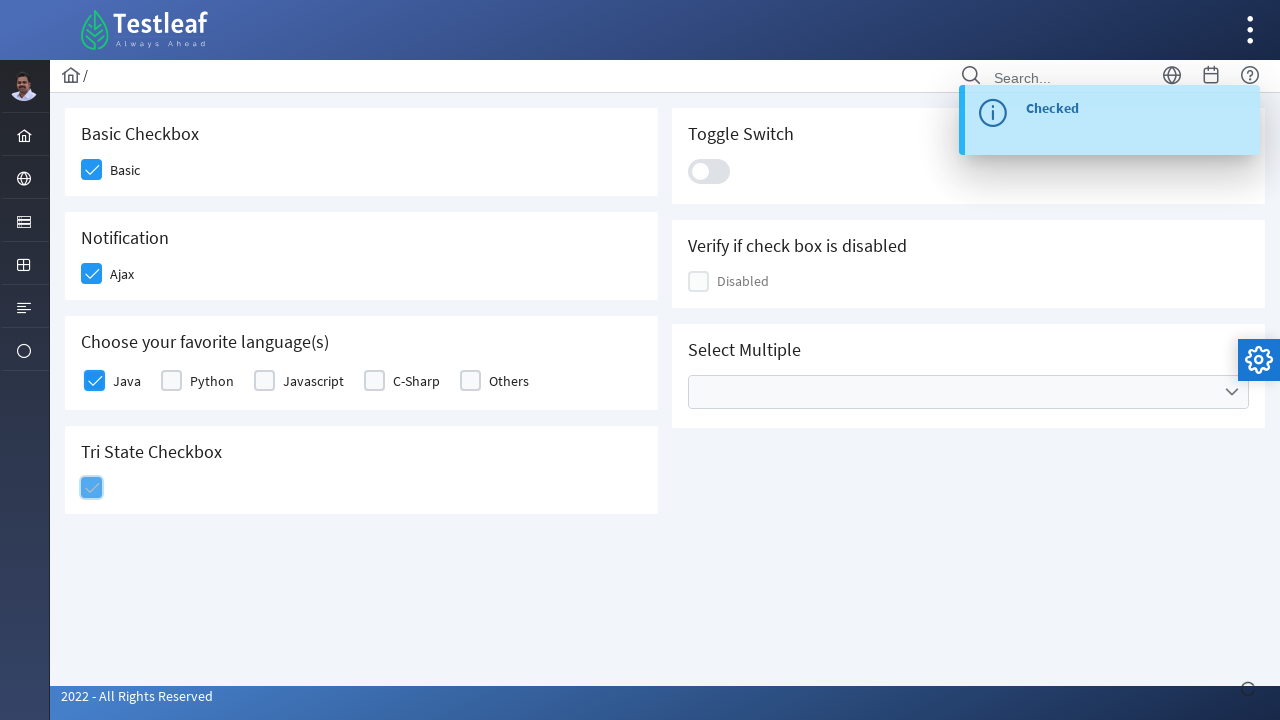

State change message appeared for language selection
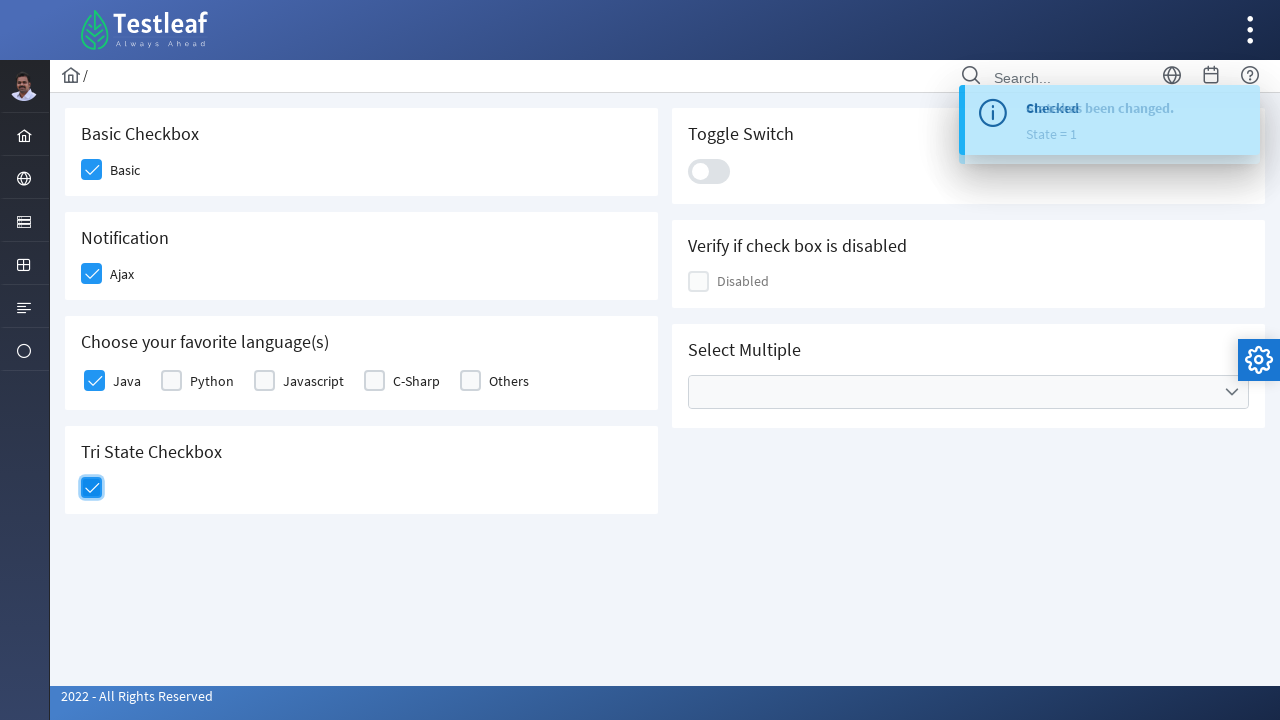

Clicked tri-state checkbox at (92, 488) on xpath=//h5[text()='Tri State Checkbox']//following::div[contains(@class,'ui-chkb
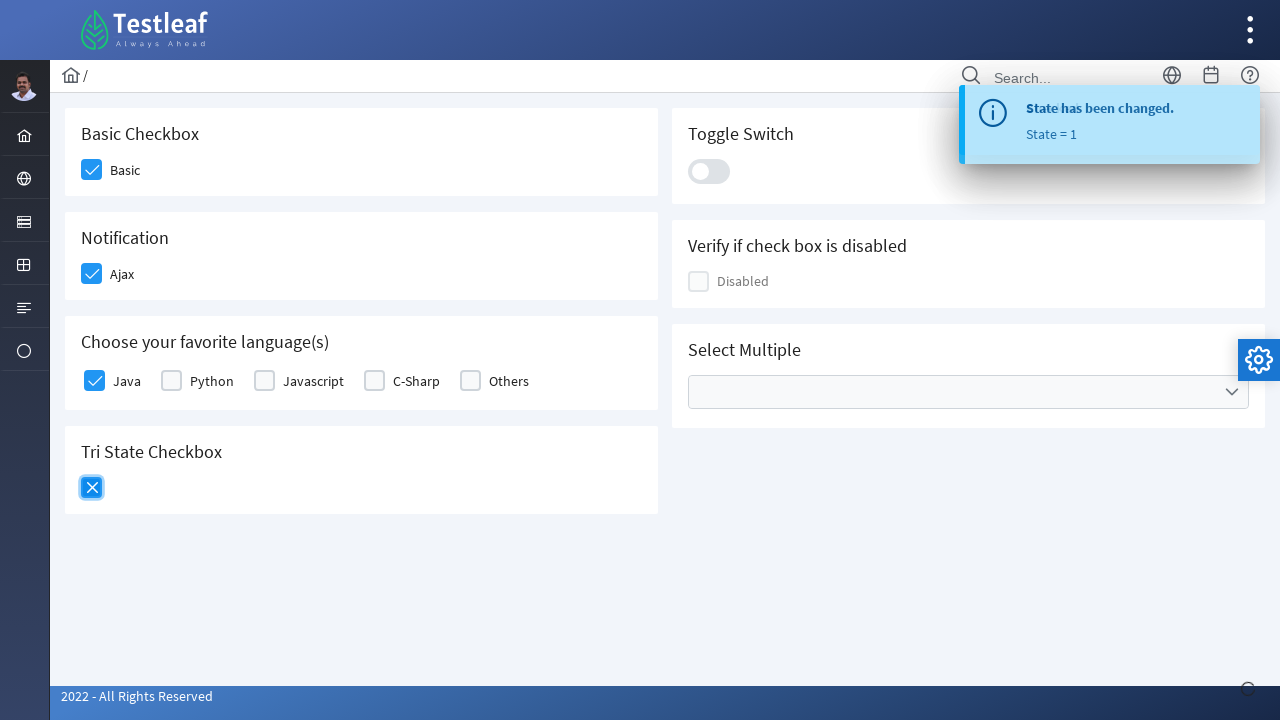

State change message appeared for tri-state checkbox
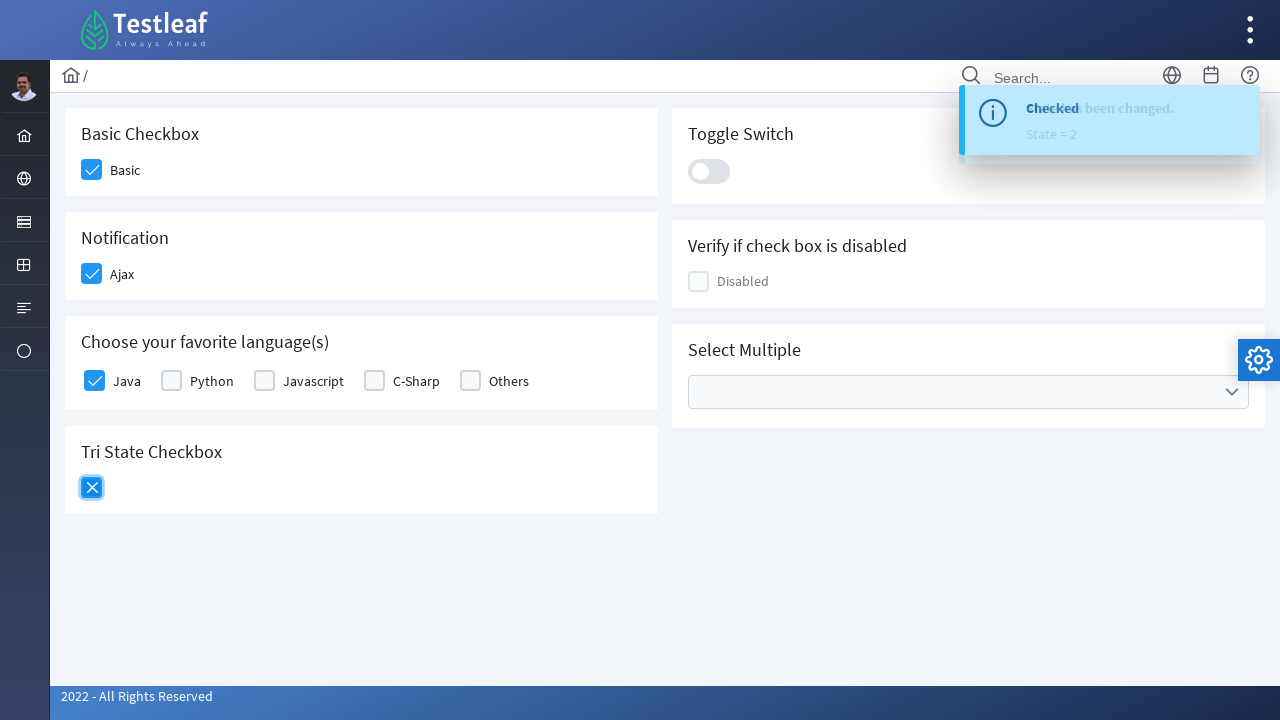

Clicked toggle switch slider at (709, 171) on .ui-toggleswitch-slider
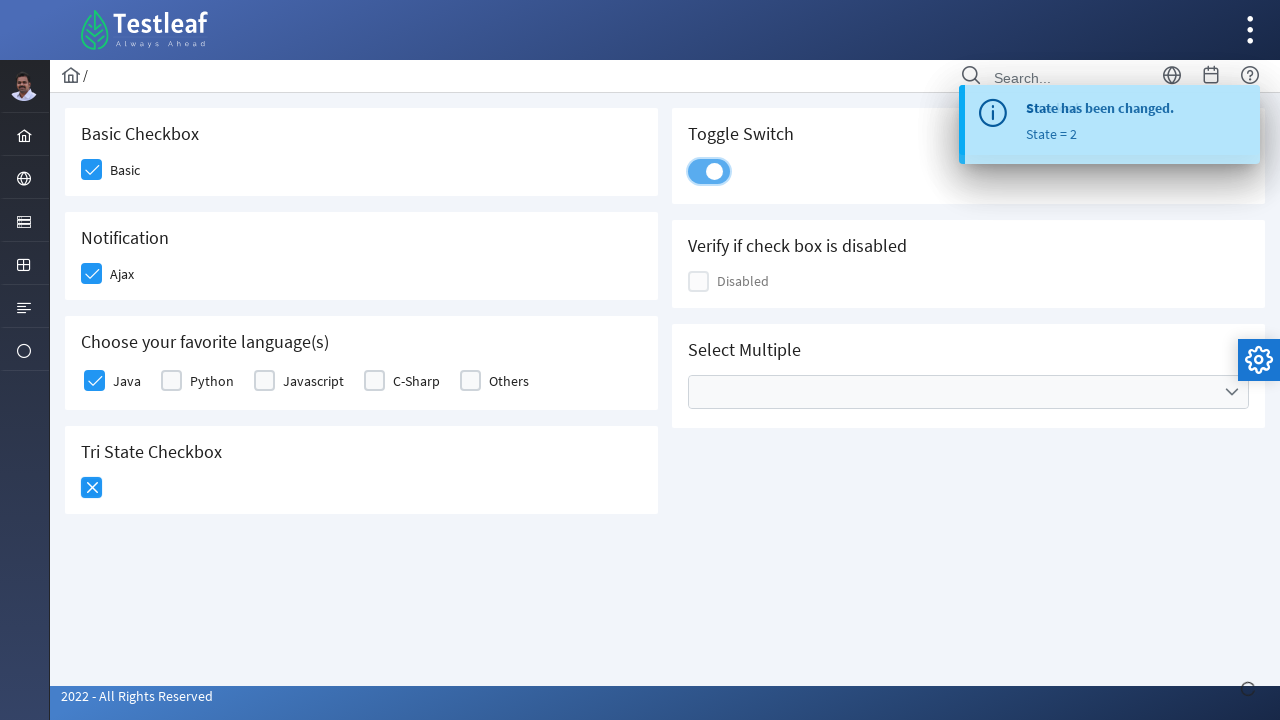

Toggle switch confirmed as 'Checked'
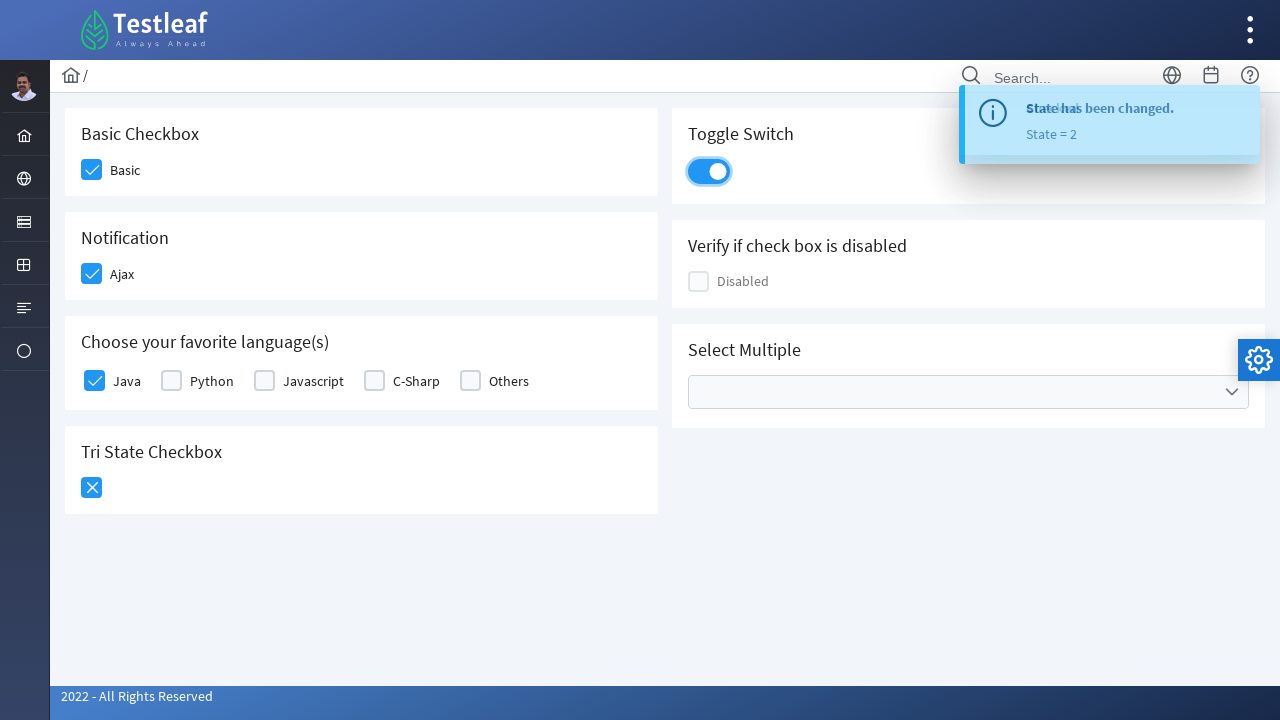

Verified disabled checkbox is present on the page
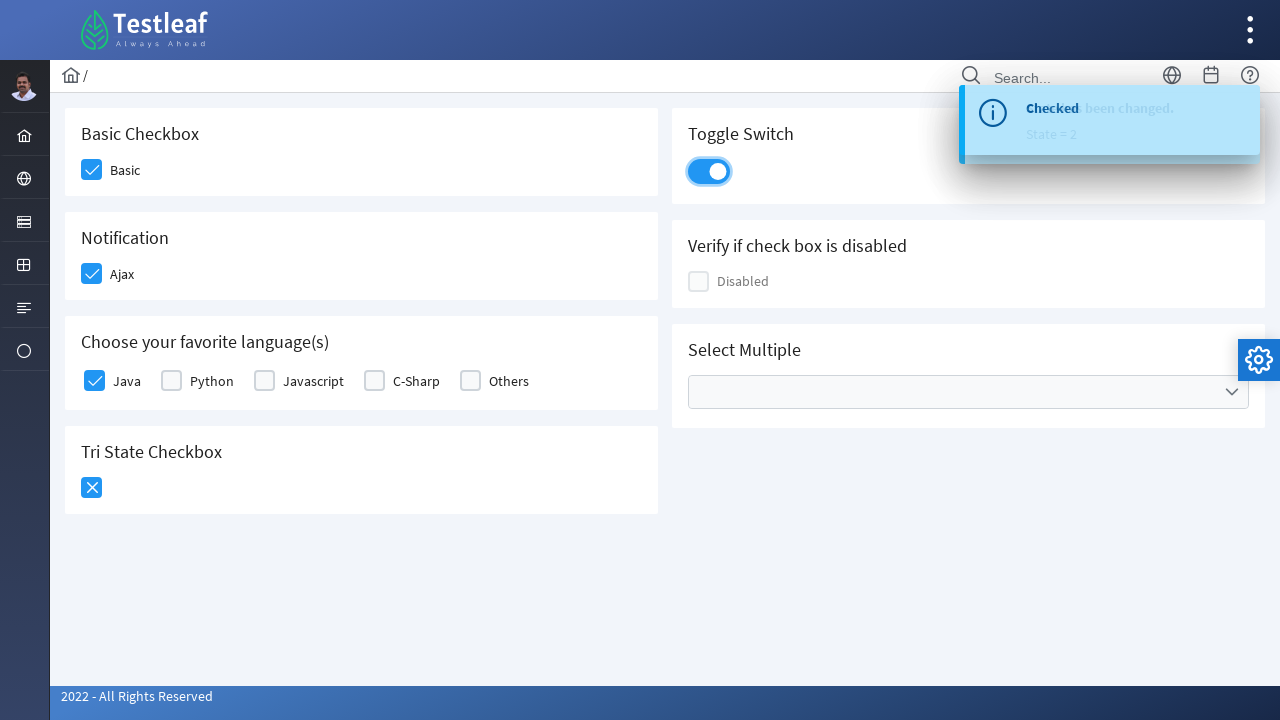

Opened multiple selection dropdown at (968, 392) on xpath=//h5[text()='Select Multiple']/following::div[@aria-haspopup='listbox']
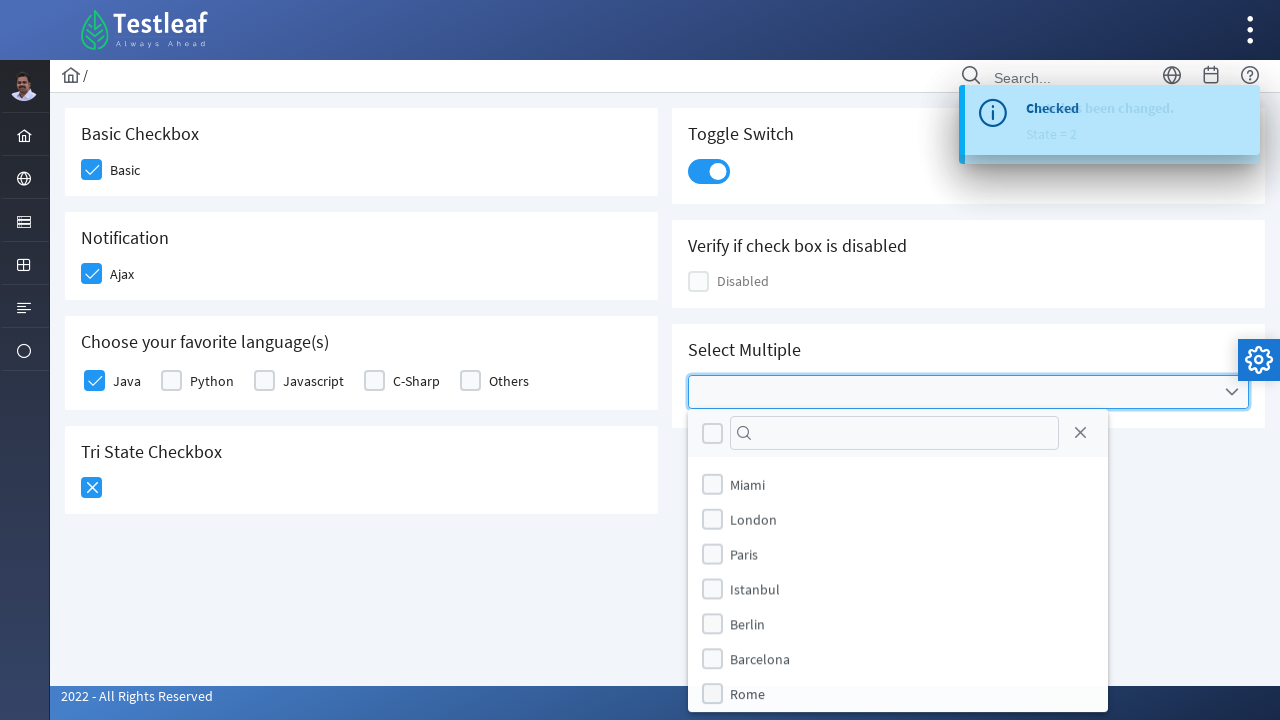

Selected first option in multiple selection dropdown at (712, 484) on xpath=//li[contains(@class,'ui-selectcheckboxmenu-unchecked')][1]/div
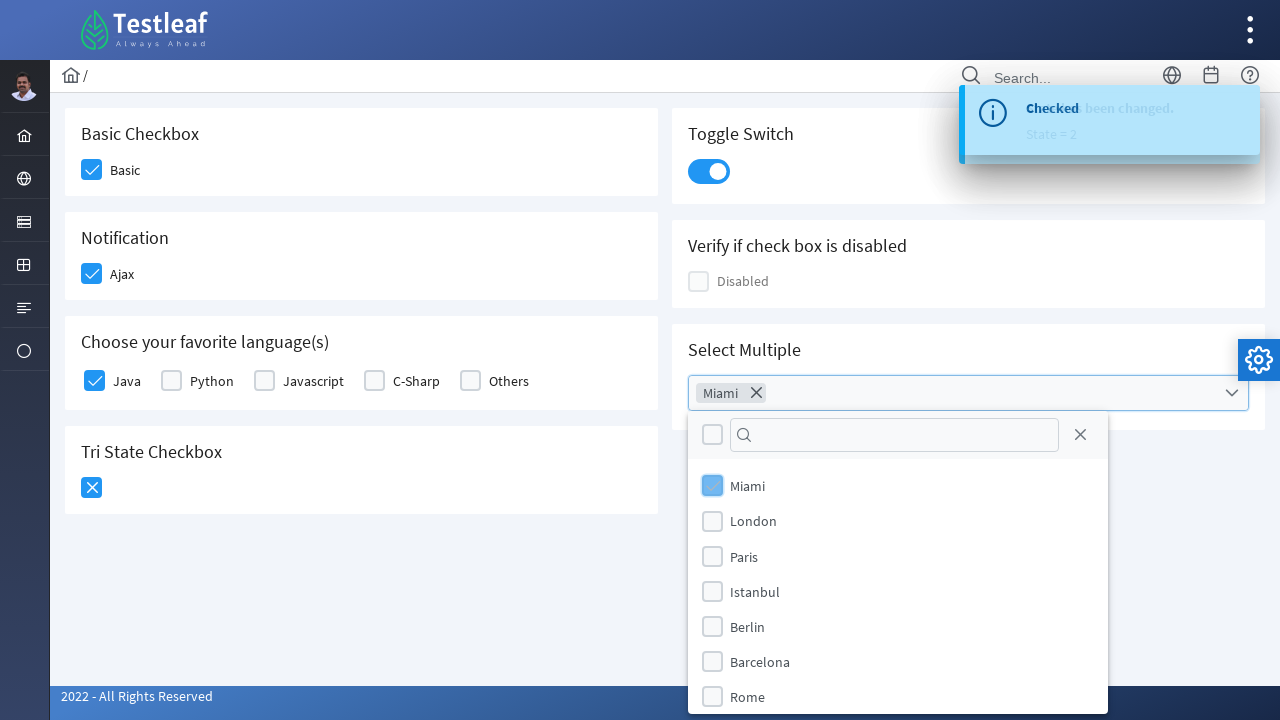

Selected second option in multiple selection dropdown at (712, 556) on xpath=//li[contains(@class,'ui-selectcheckboxmenu-unchecked')][2]/div
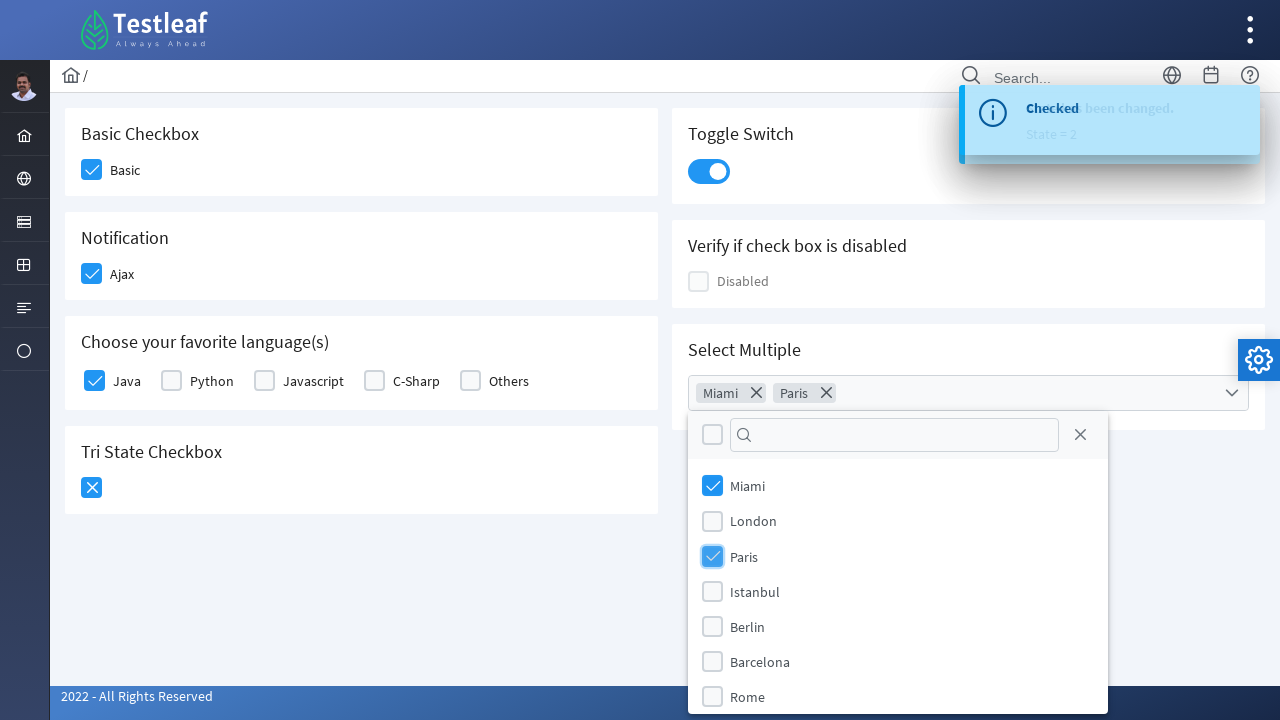

Closed multiple selection dropdown at (1080, 435) on xpath=//a[@aria-label='Close']
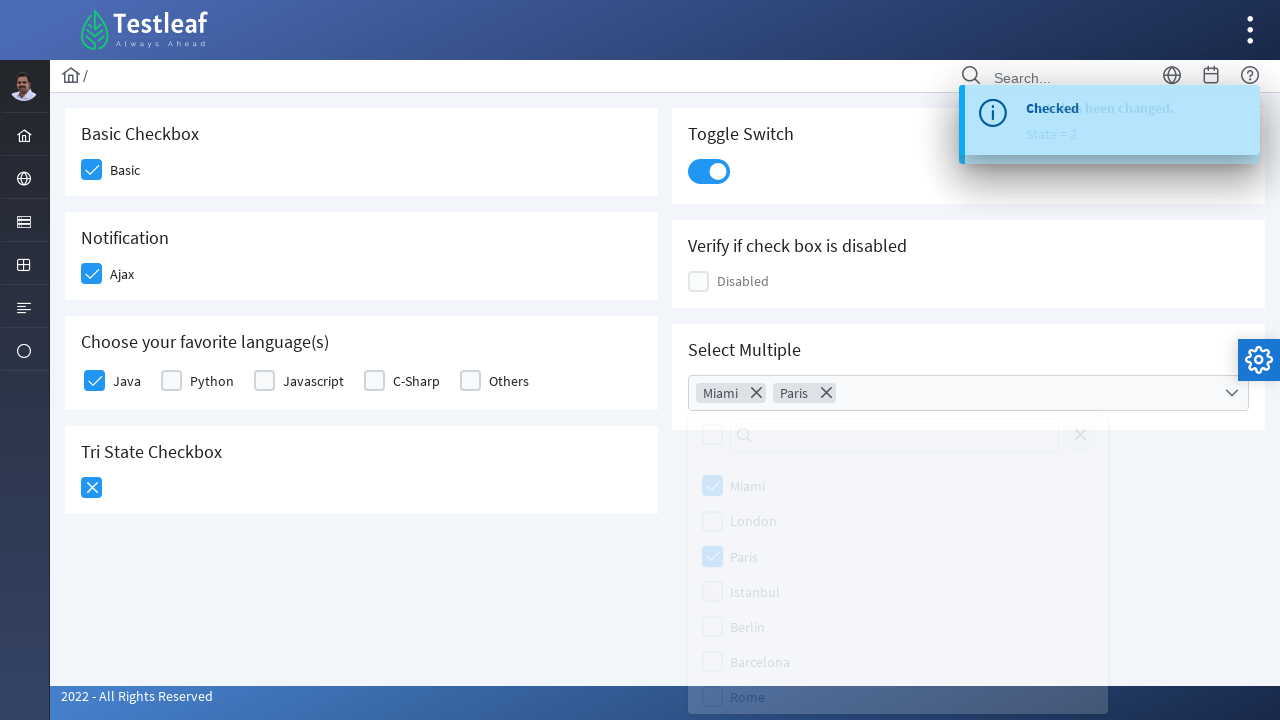

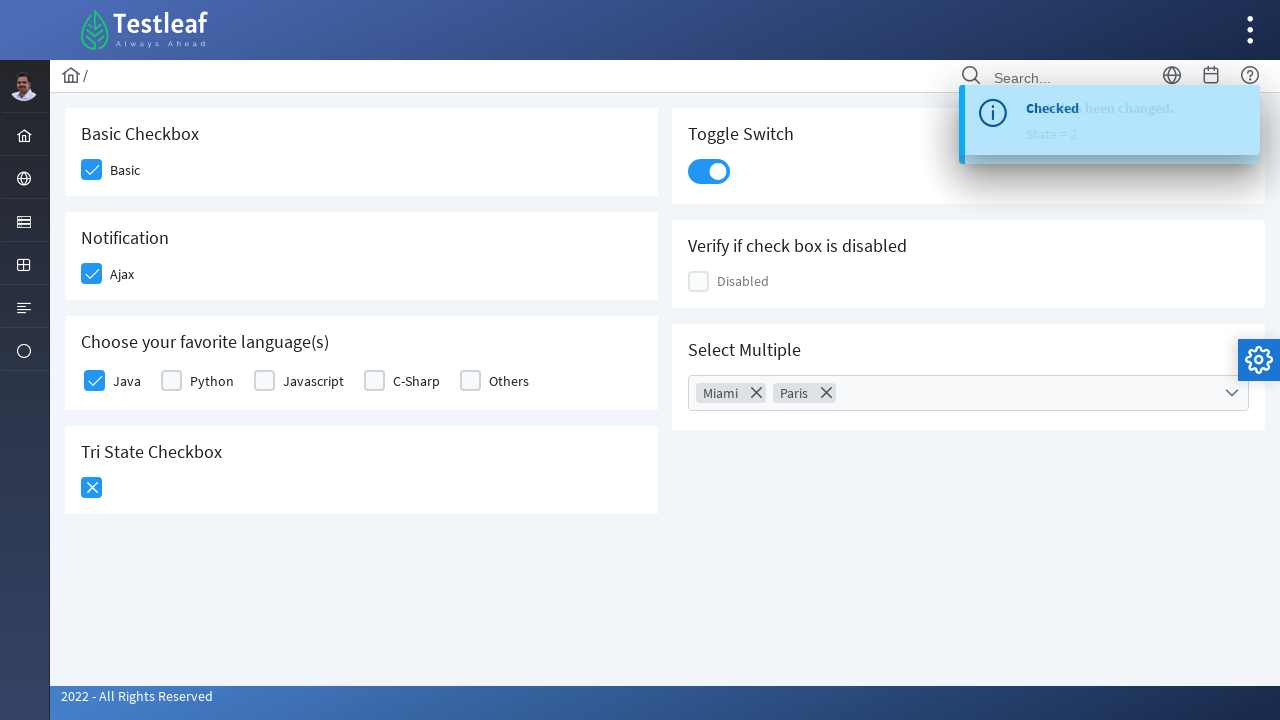